Tests JavaScript Confirm dialog handling by clicking a button that triggers a JS confirm and dismissing it

Starting URL: https://the-internet.herokuapp.com/javascript_alerts

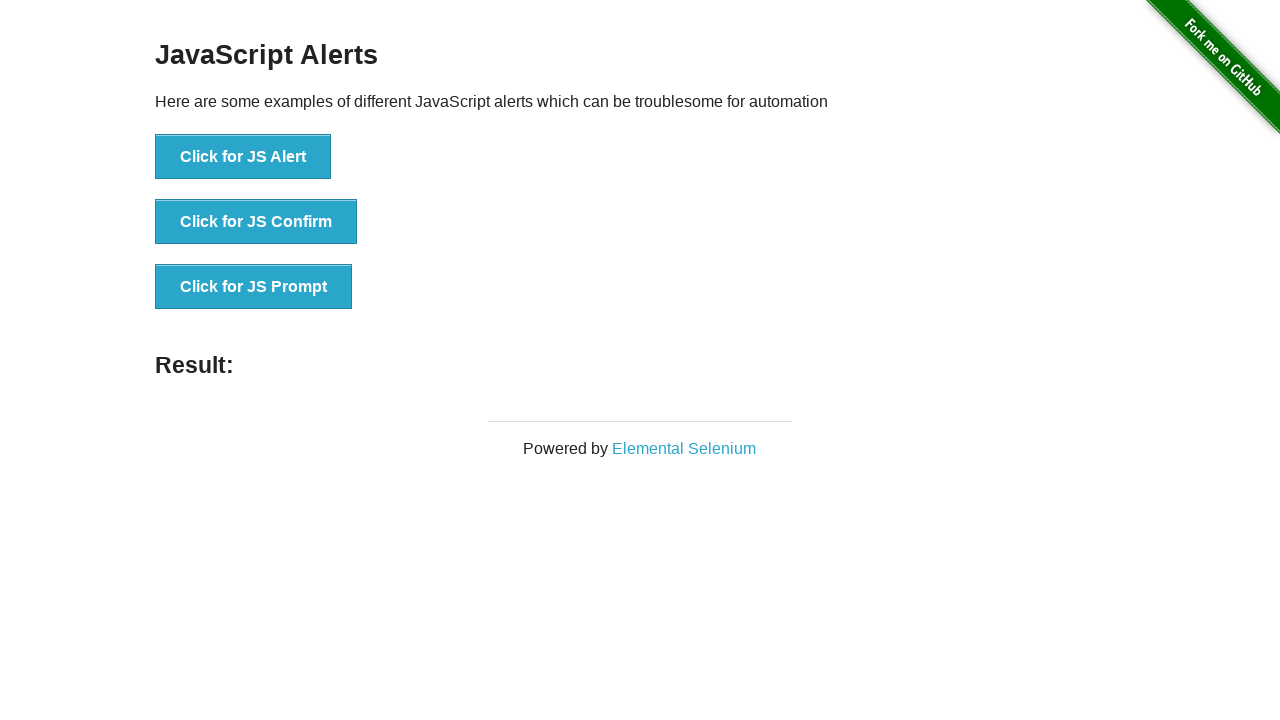

Set up dialog handler to dismiss confirm dialogs
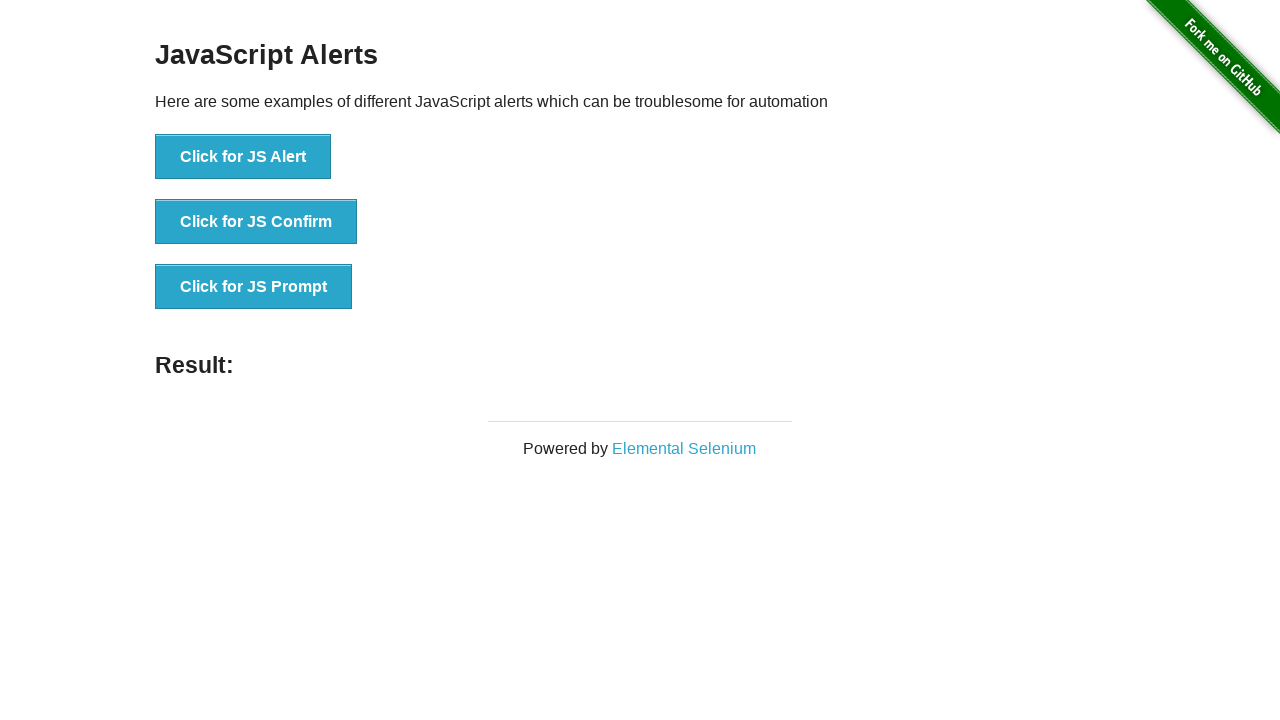

Clicked button to trigger JavaScript confirm dialog at (256, 222) on xpath=//button[@onclick='jsConfirm()']
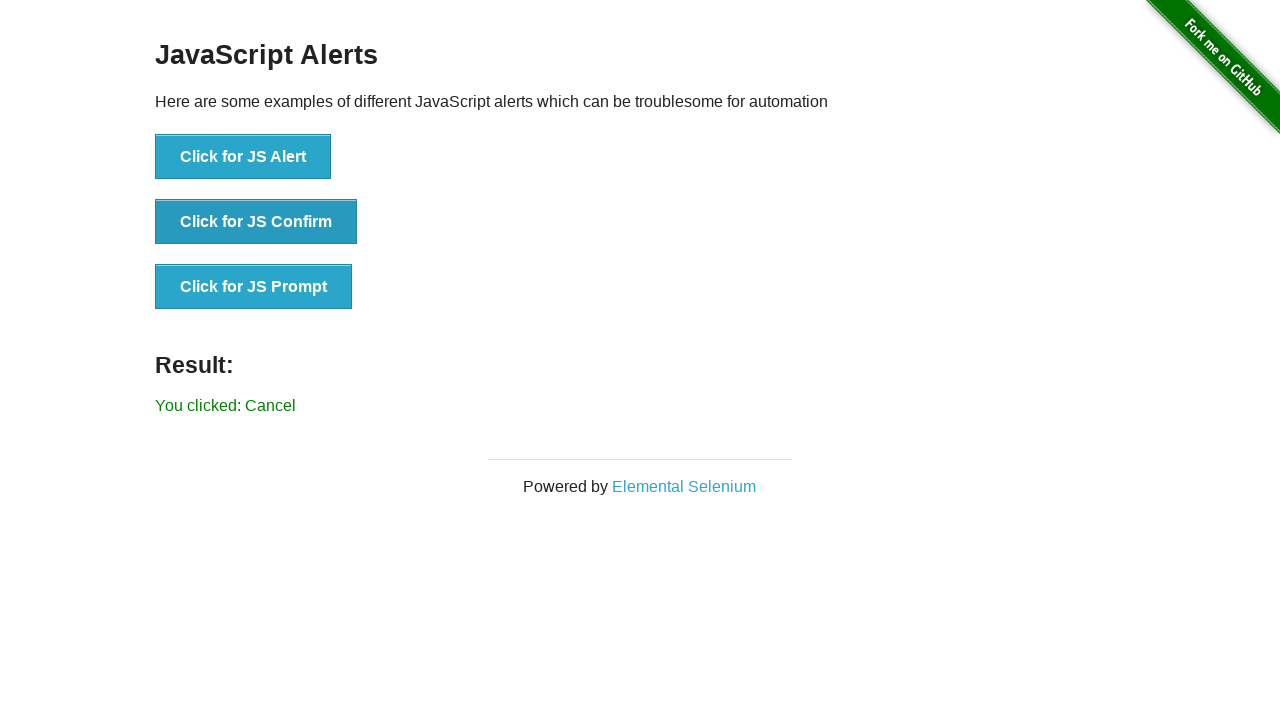

Confirmed that result element loaded after dismissing confirm dialog
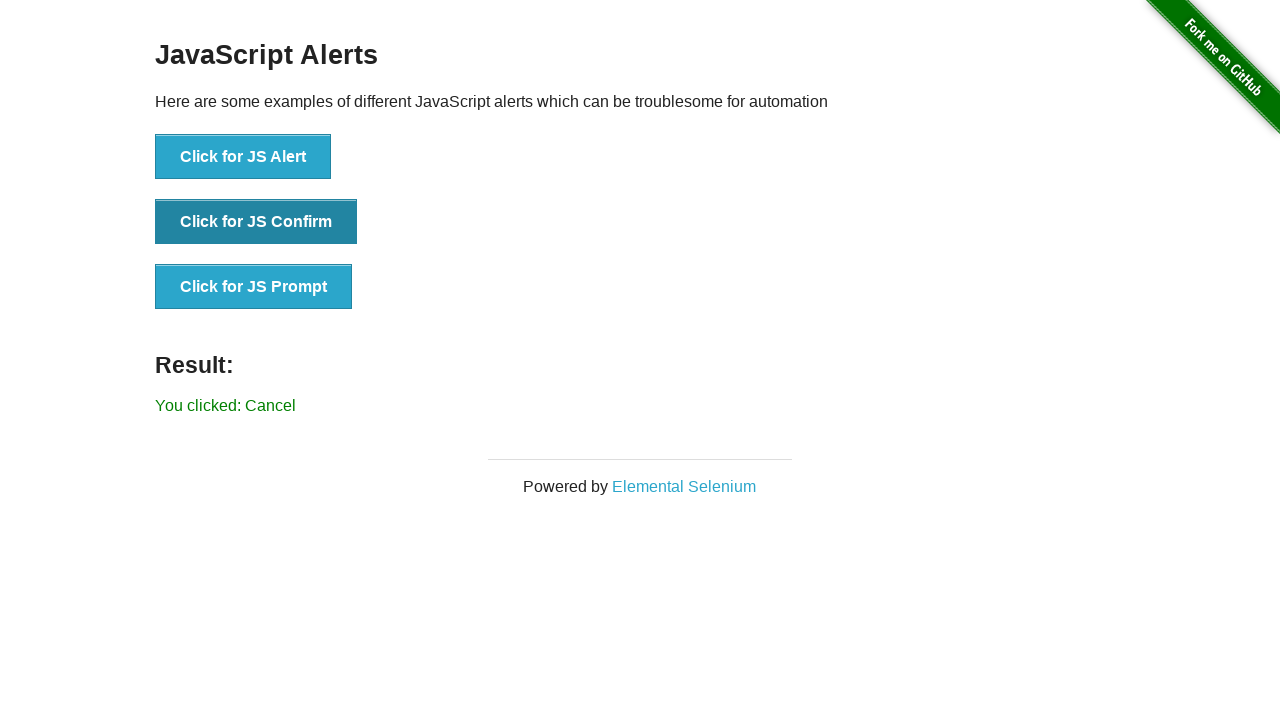

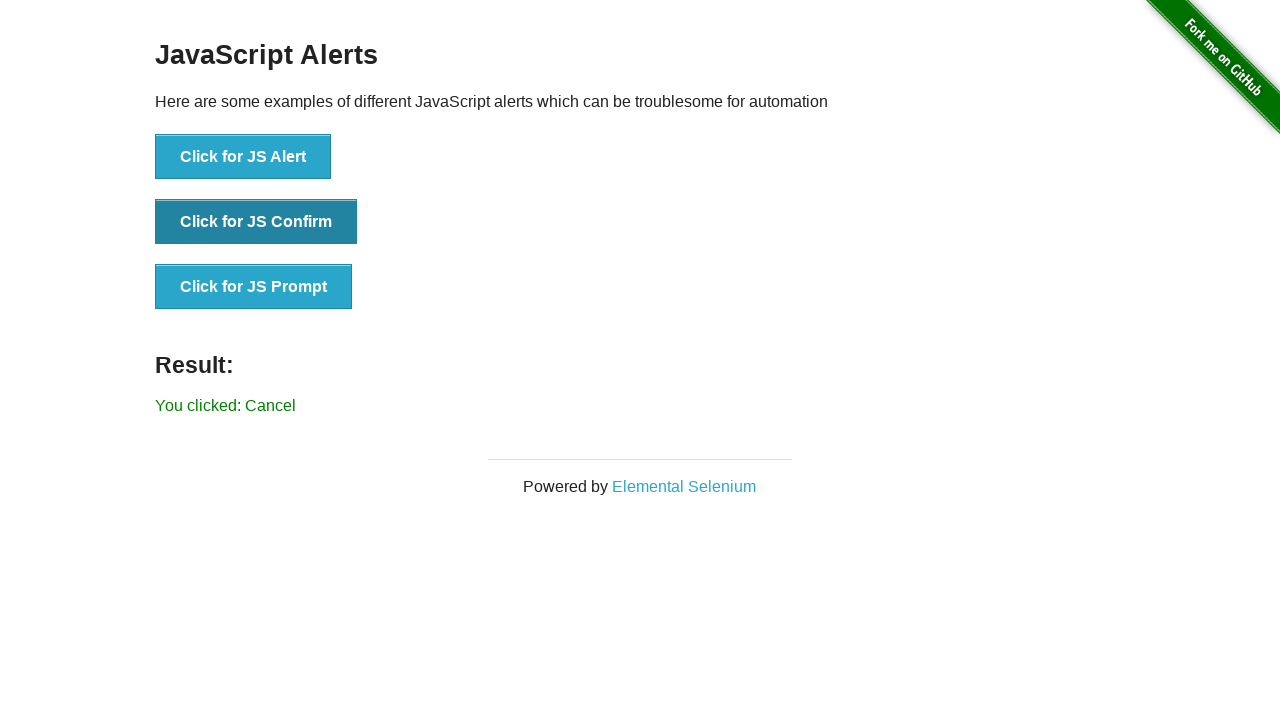